Navigates to Capital One website, waits for page to load, finds all links on the page, and clicks on a specific link labeled "Member FDIC"

Starting URL: https://www.capitalone.com

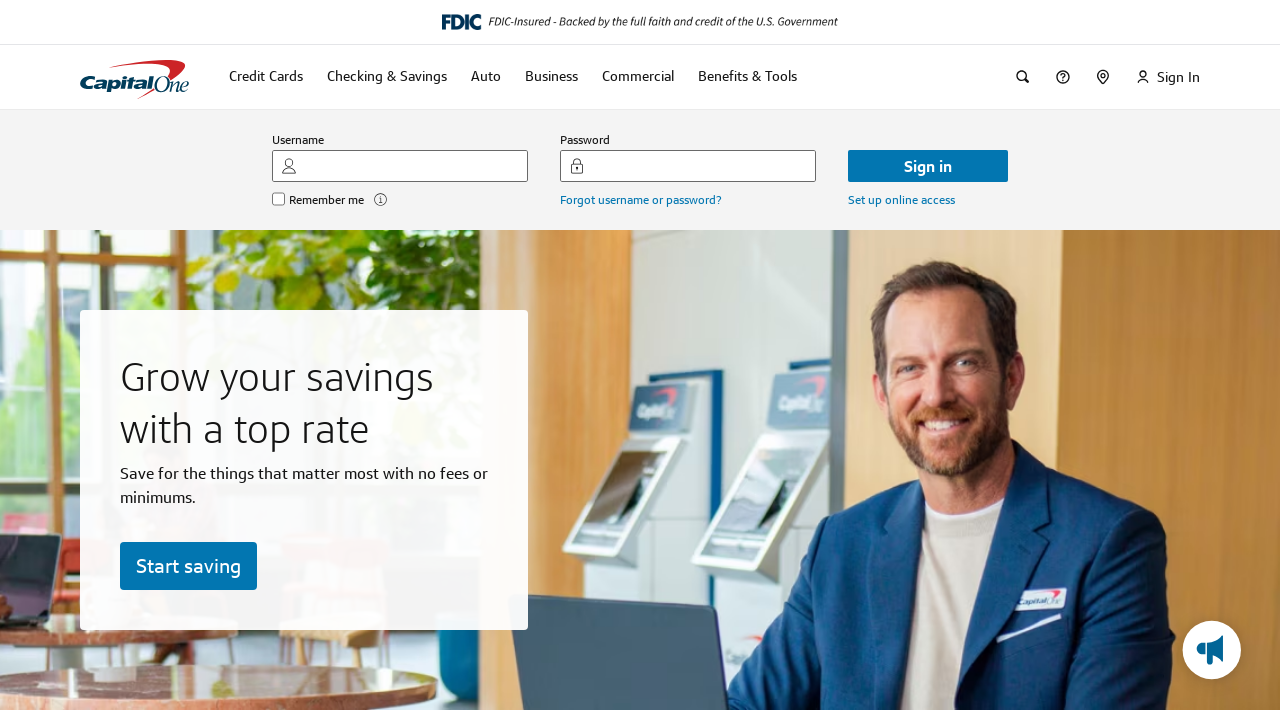

Navigated to Capital One website
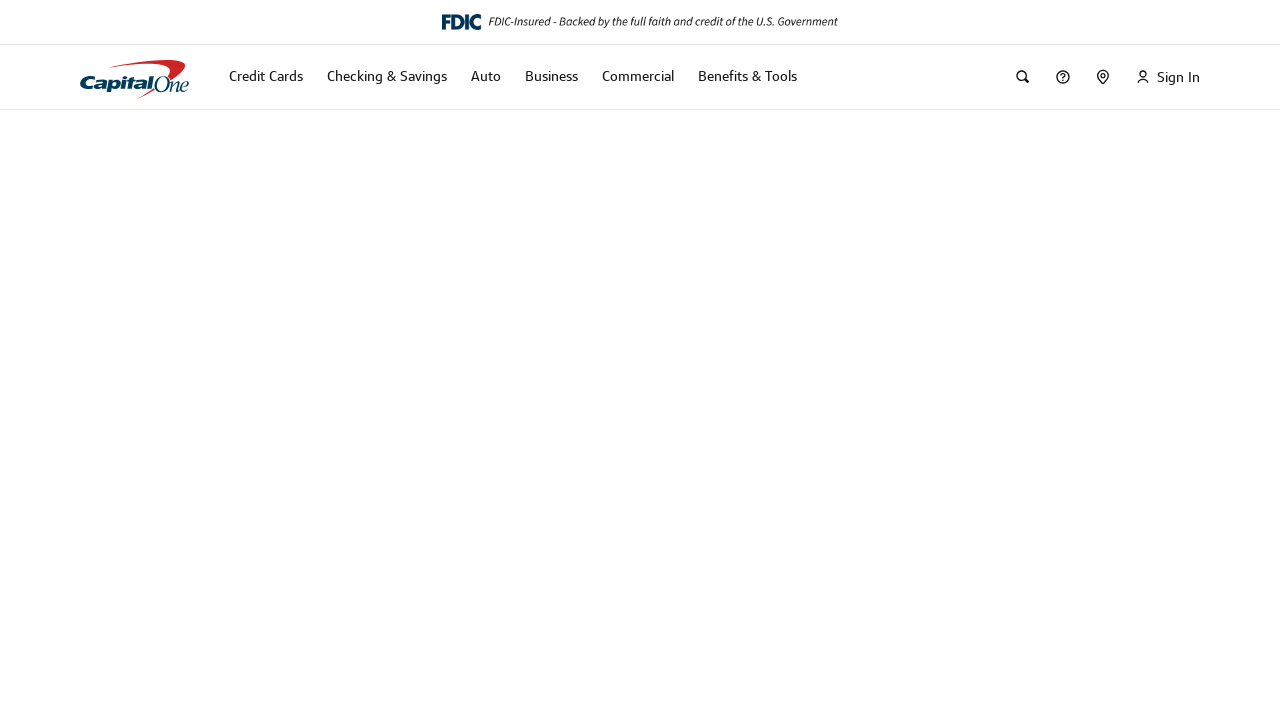

Page DOM content loaded
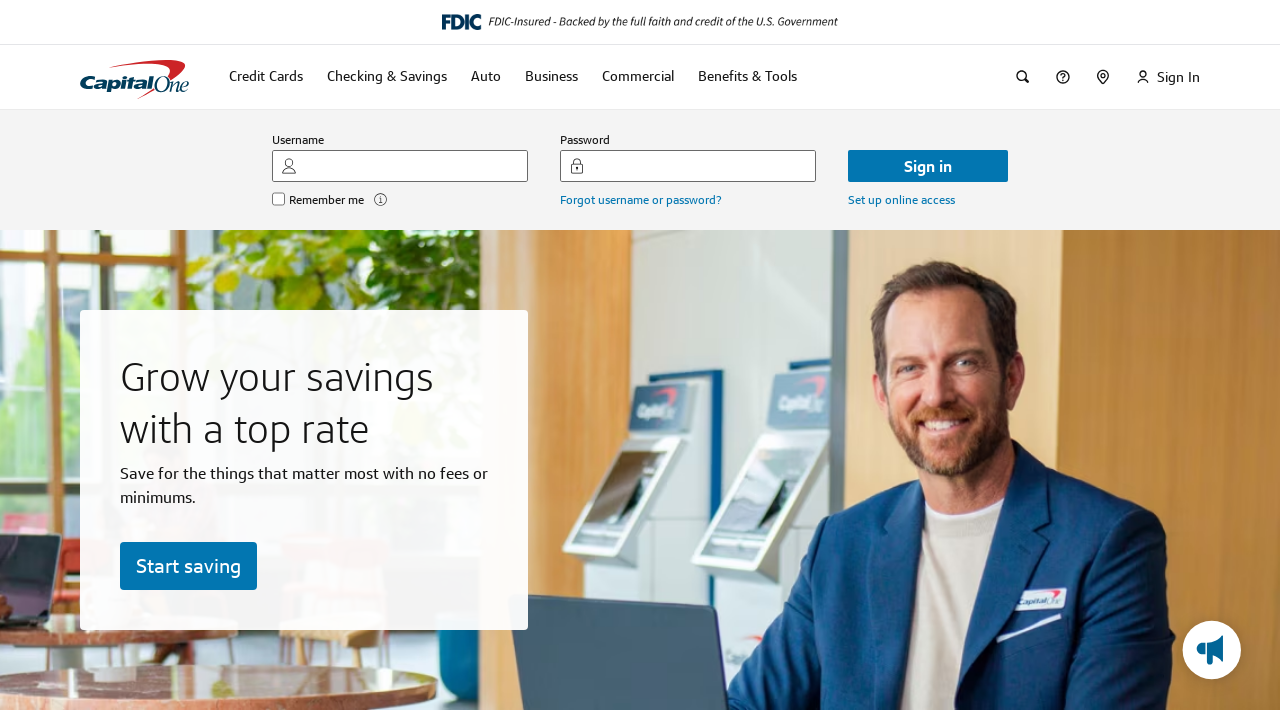

Found 282 links on the page
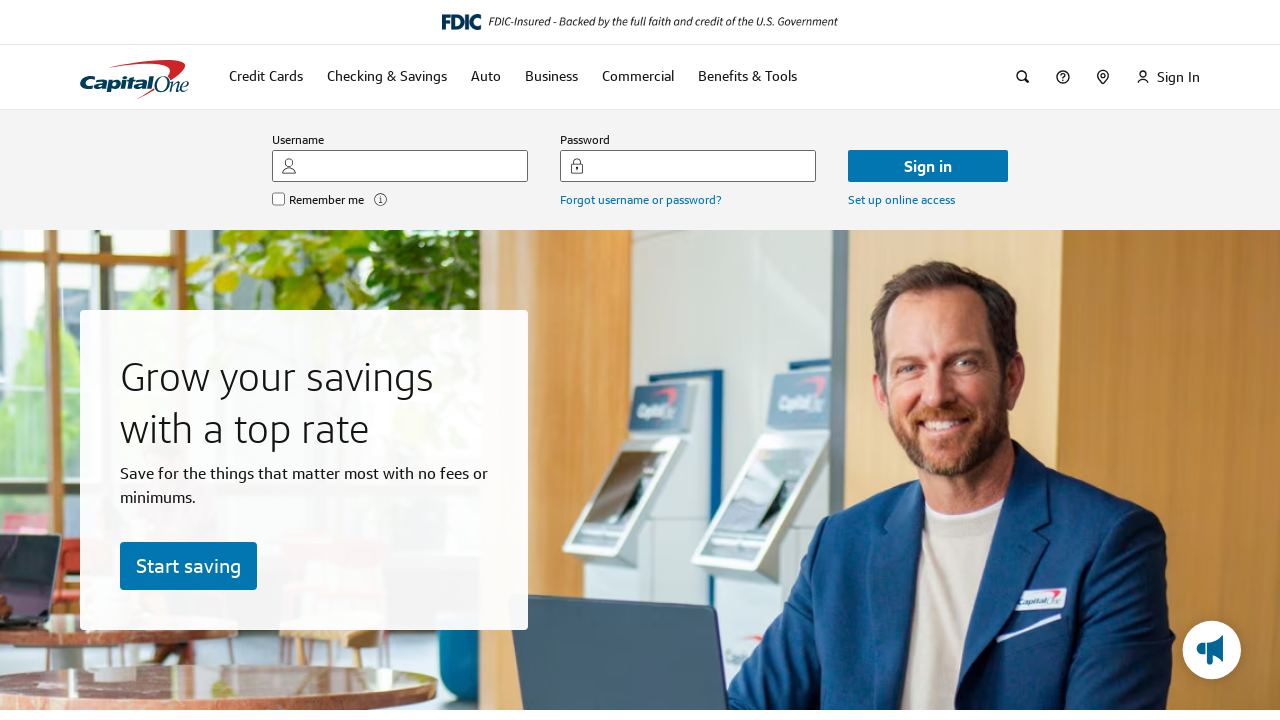

Page finished loading after clicking Member FDIC link
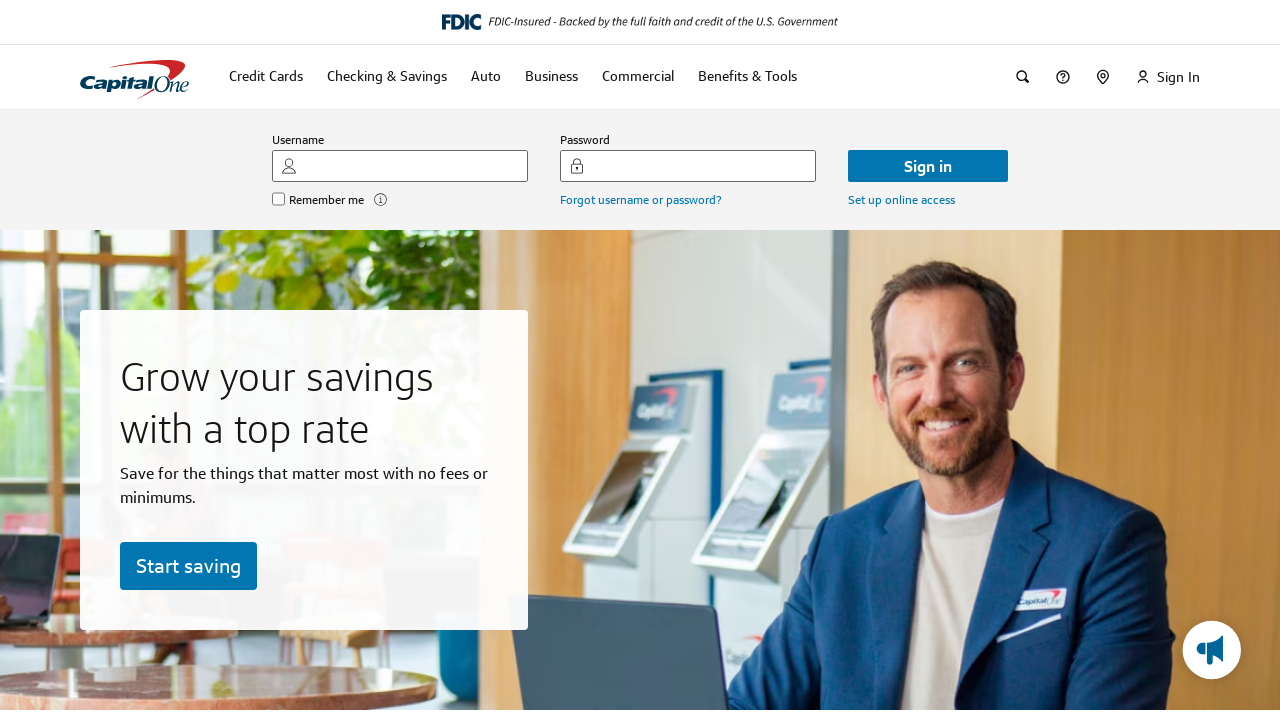

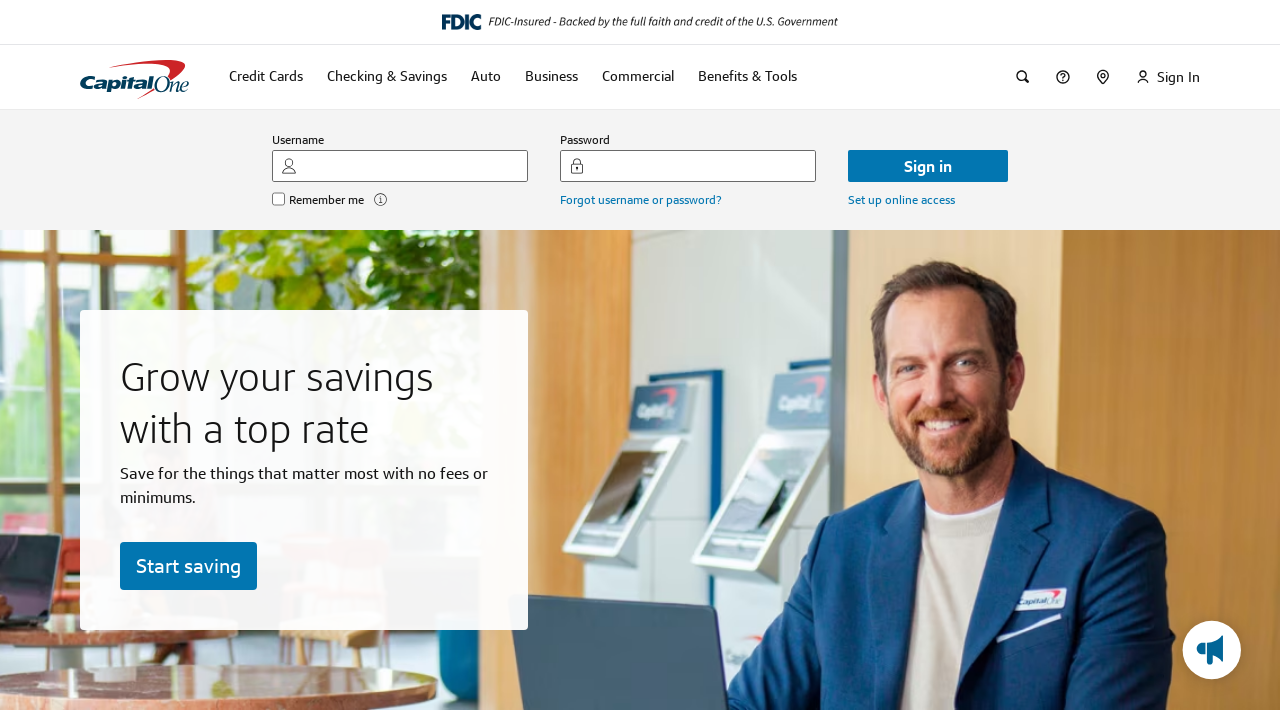